Tests a combo tree dropdown by clicking on it and selecting a single value from the available options

Starting URL: https://www.jqueryscript.net/demo/Drop-Down-Combo-Tree/

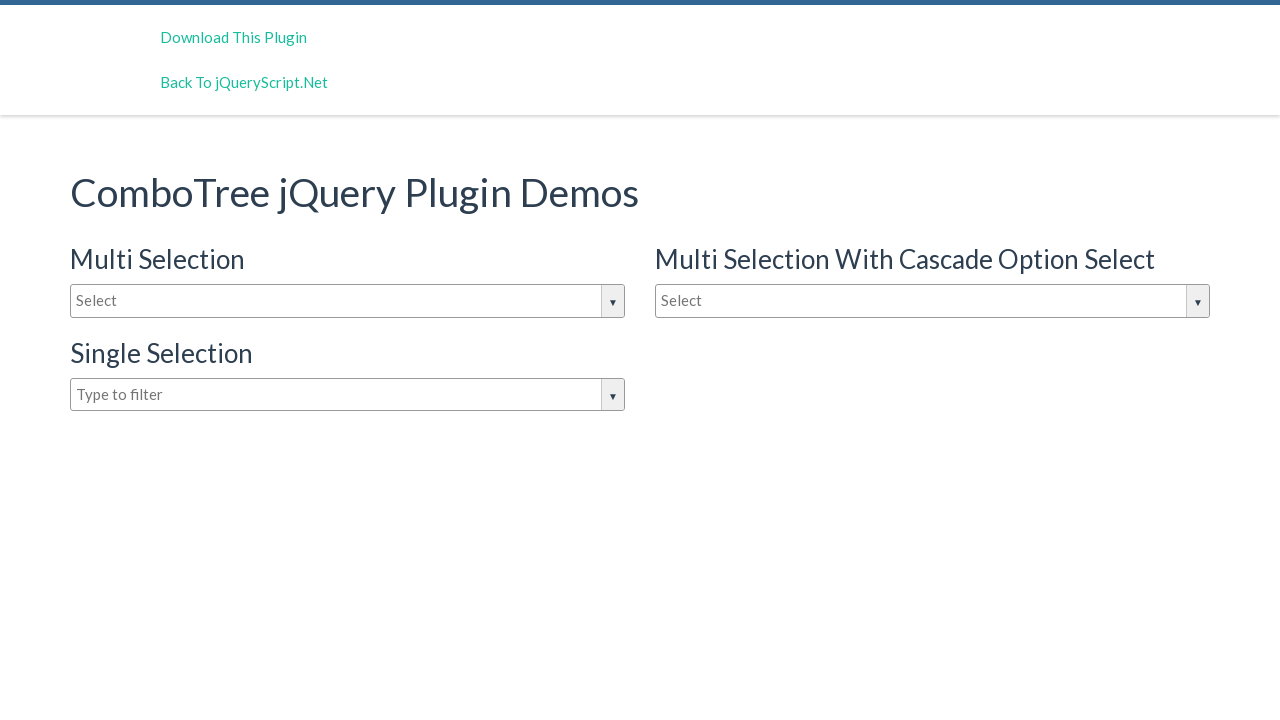

Clicked on combo tree input to open dropdown at (348, 301) on #justAnInputBox
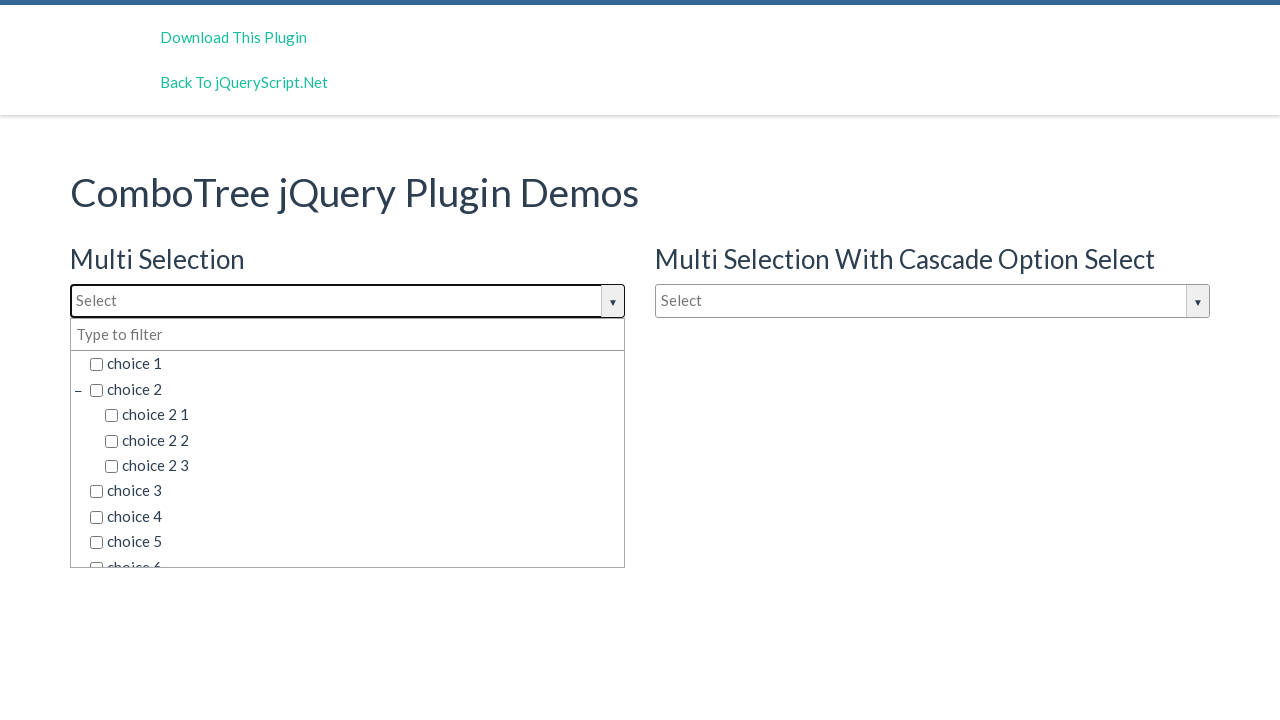

Located all dropdown item titles
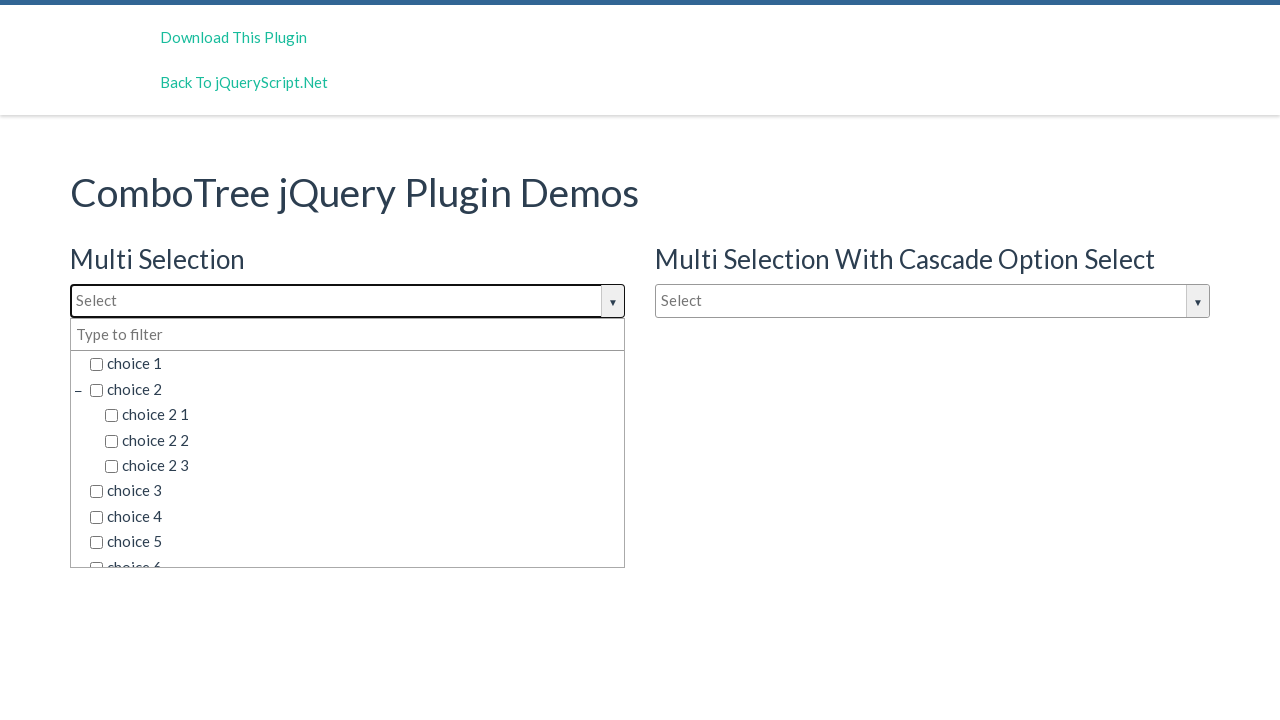

Found 45 dropdown items available
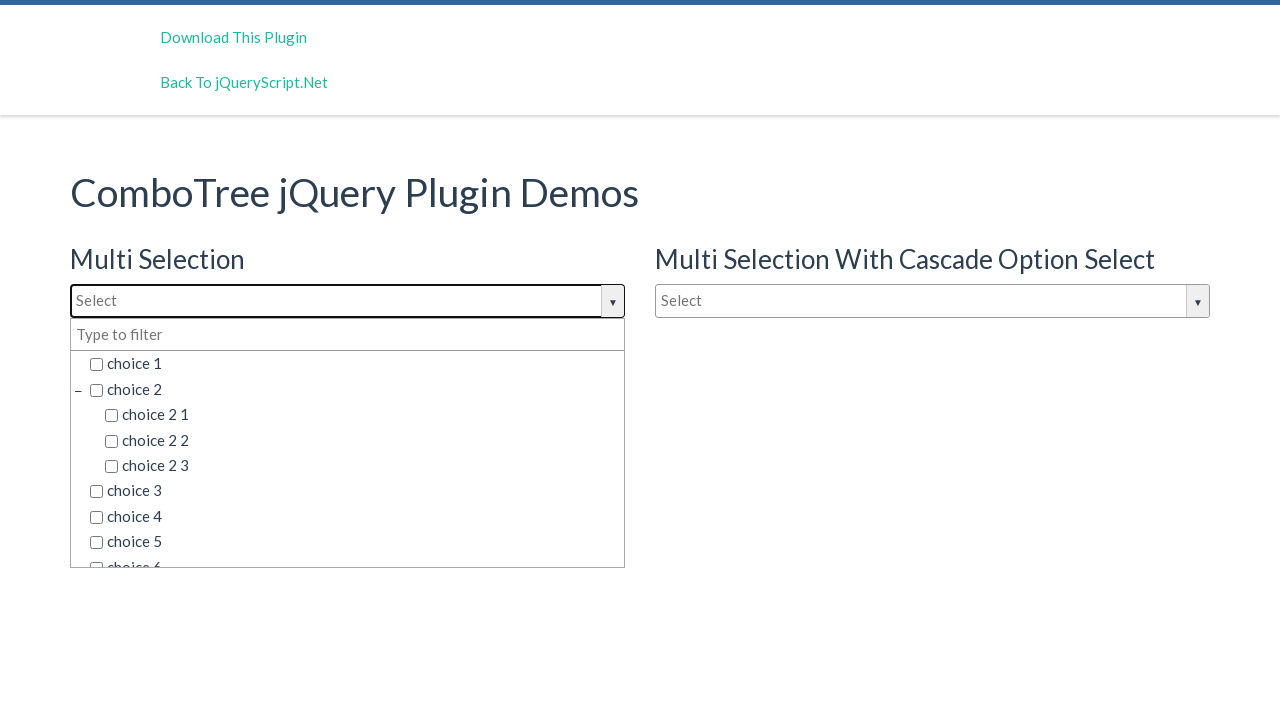

Retrieved text from dropdown item 0: 'choice 1  '
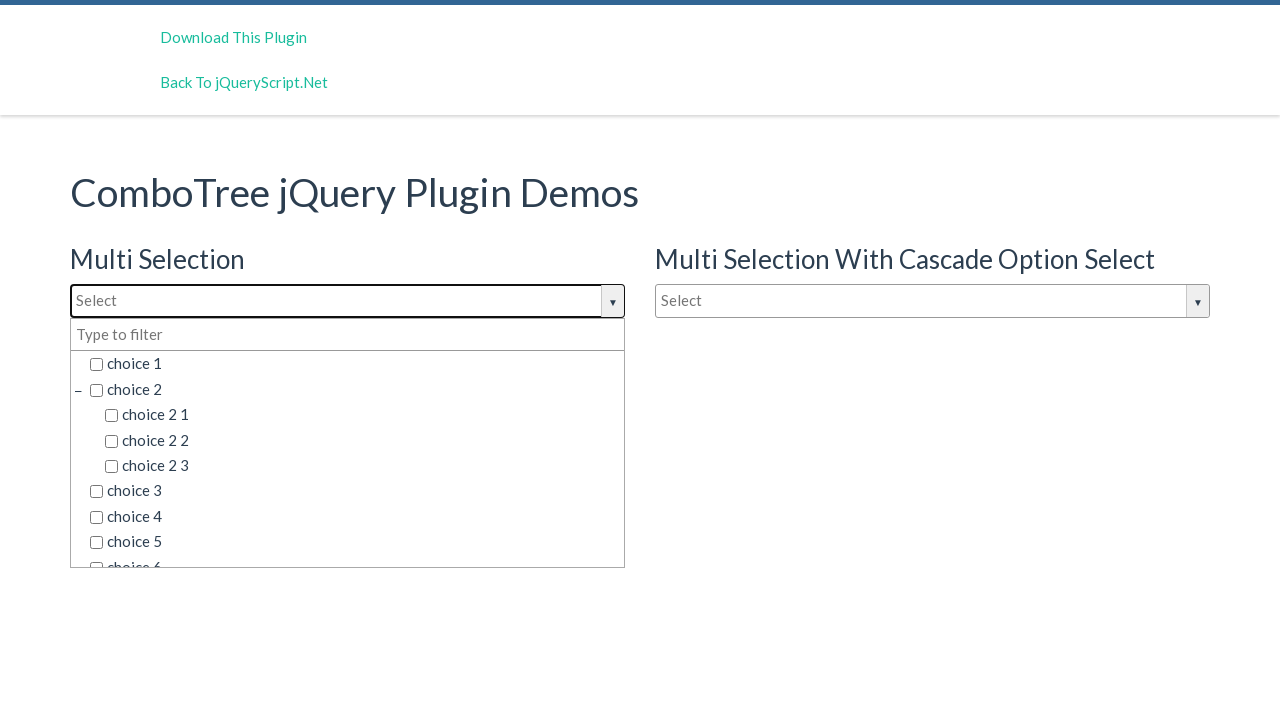

Retrieved text from dropdown item 1: 'choice 2'
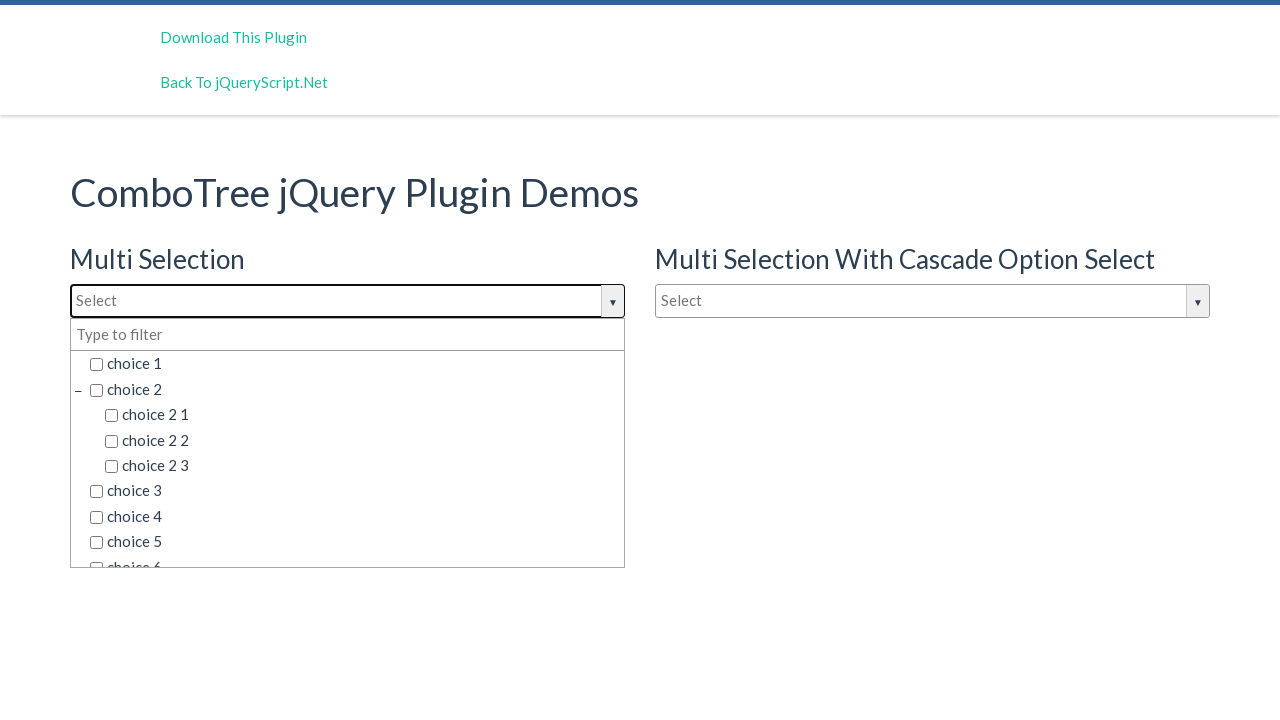

Retrieved text from dropdown item 2: 'choice 2 1'
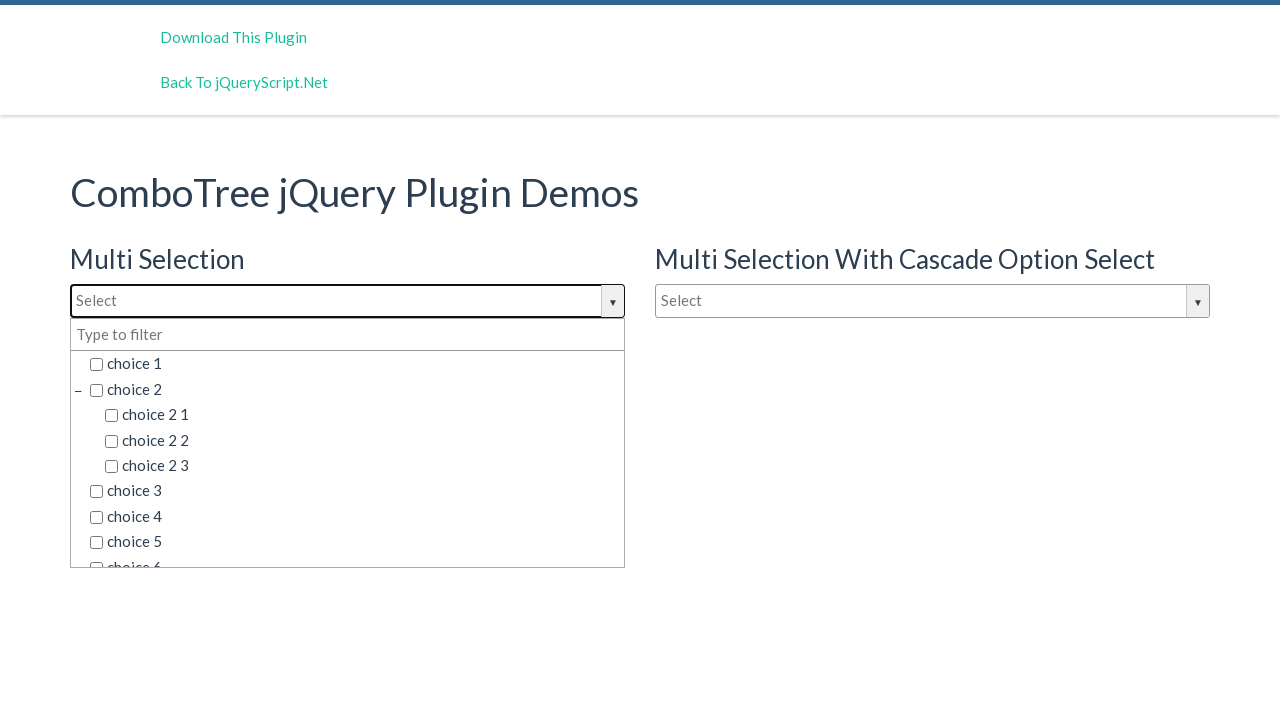

Retrieved text from dropdown item 3: 'choice 2 2'
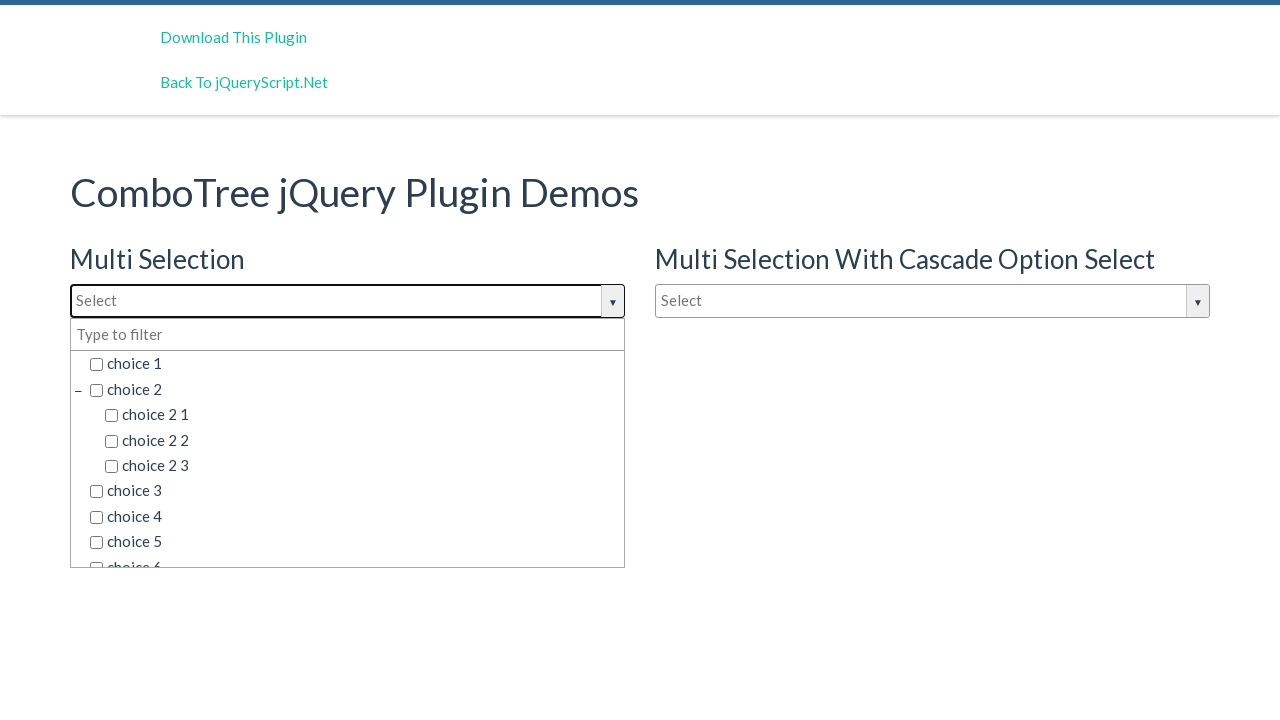

Retrieved text from dropdown item 4: 'choice 2 3'
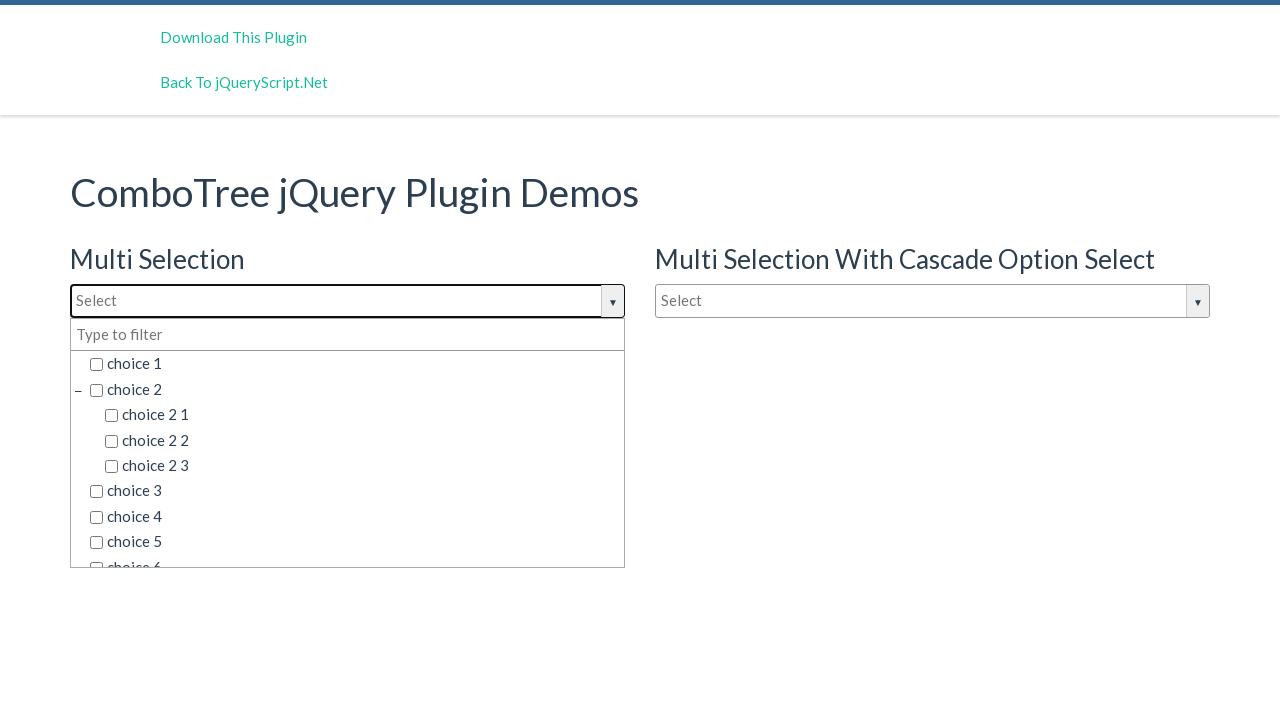

Retrieved text from dropdown item 5: 'choice 3'
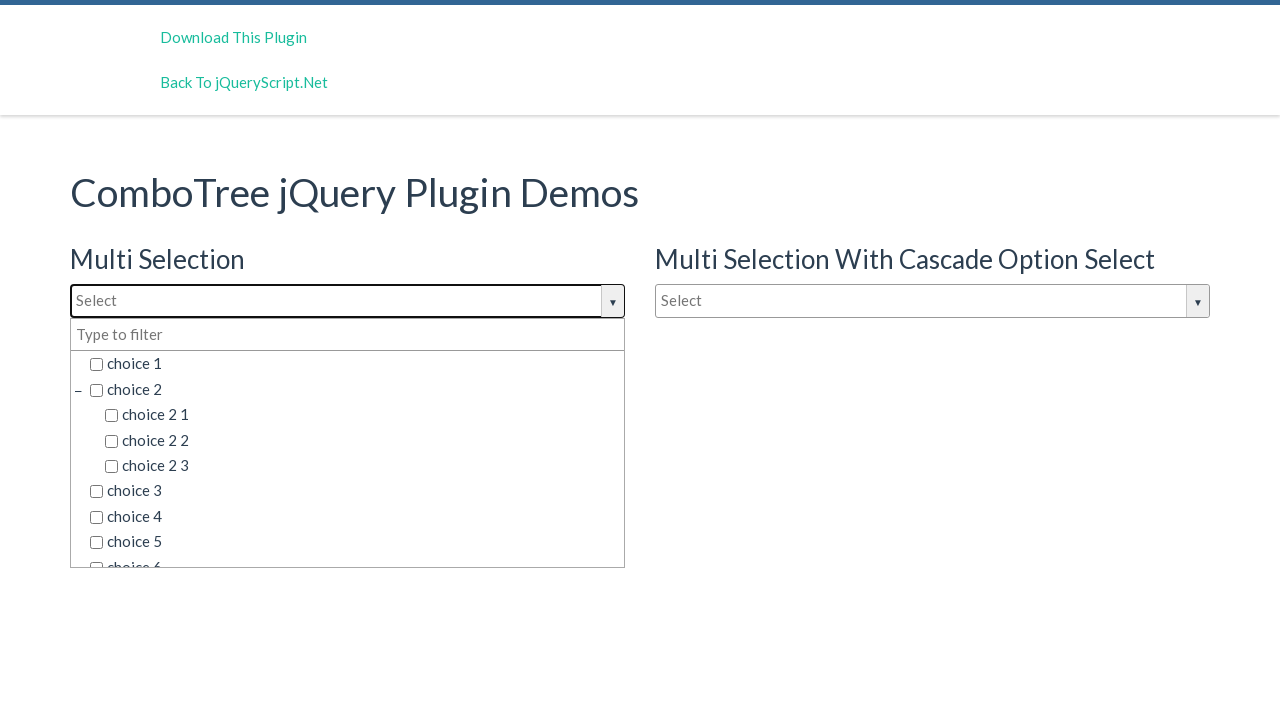

Clicked on 'choice 3' to select it at (355, 491) on span.comboTreeItemTitle >> nth=5
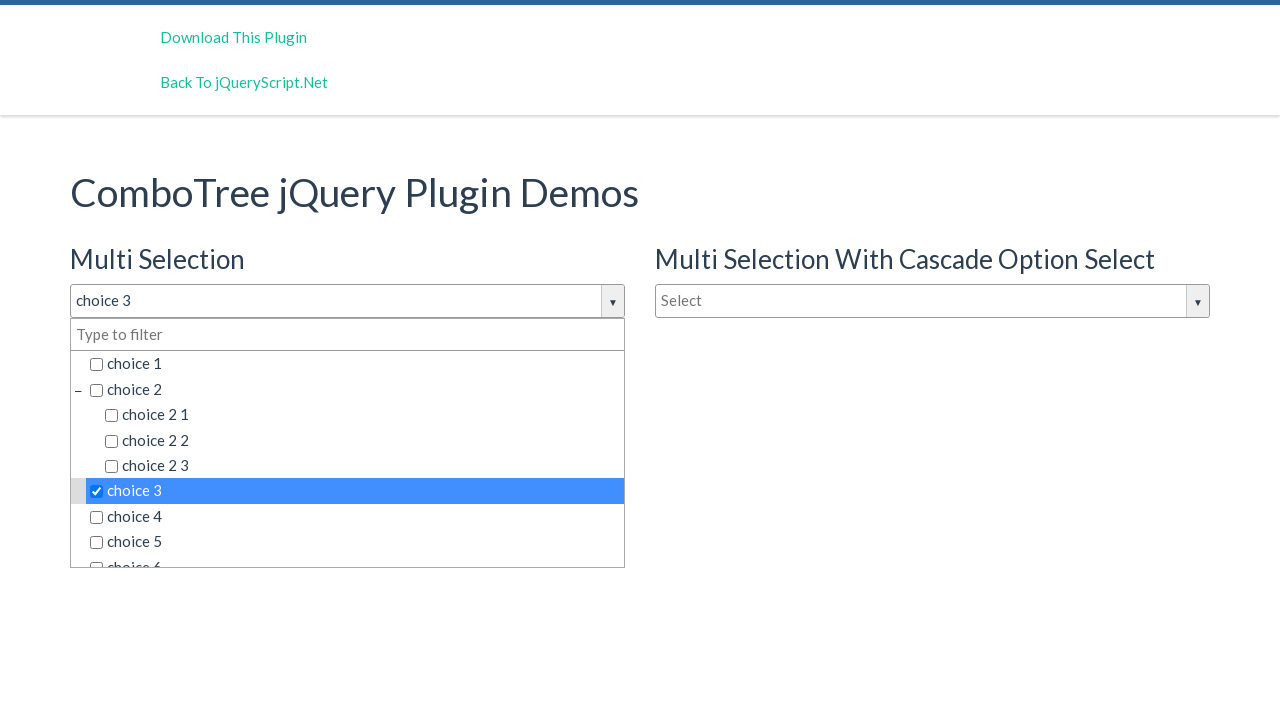

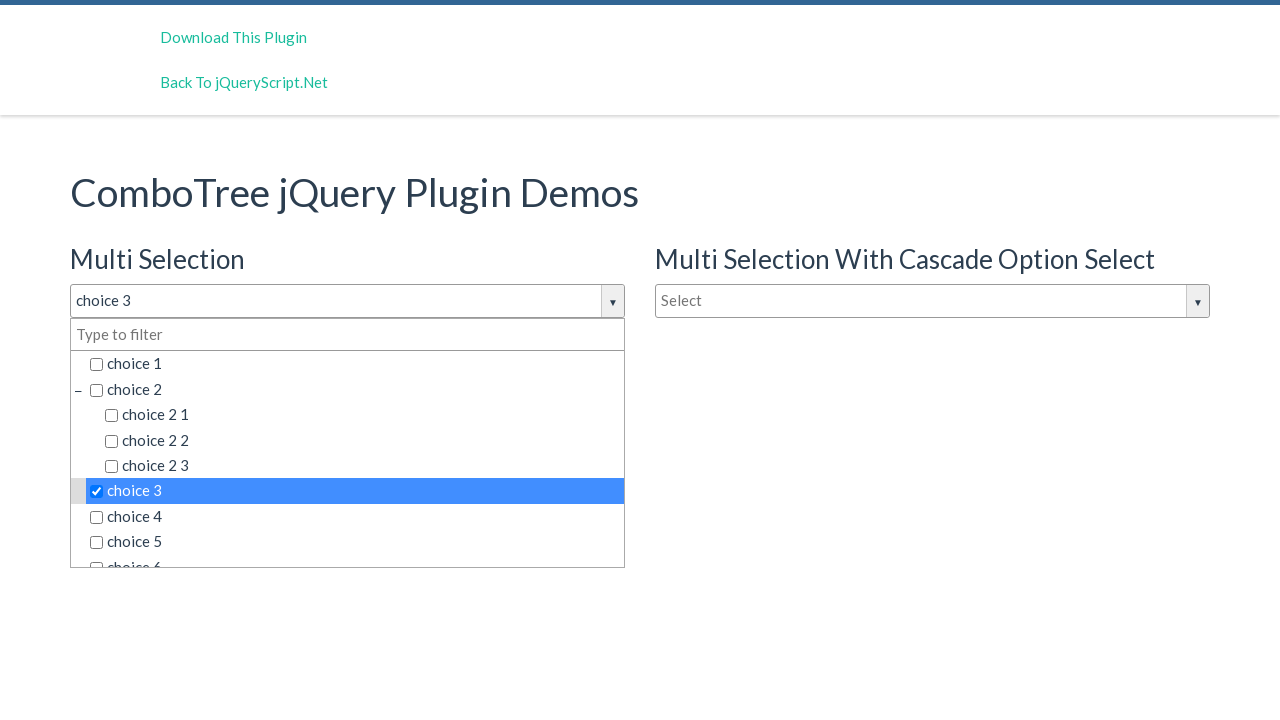